Tests a 3-step complaint form submission process by navigating through case information entry, personal information entry, and final submission with AI document generation.

Starting URL: https://lawdaero-mvp.vercel.app/

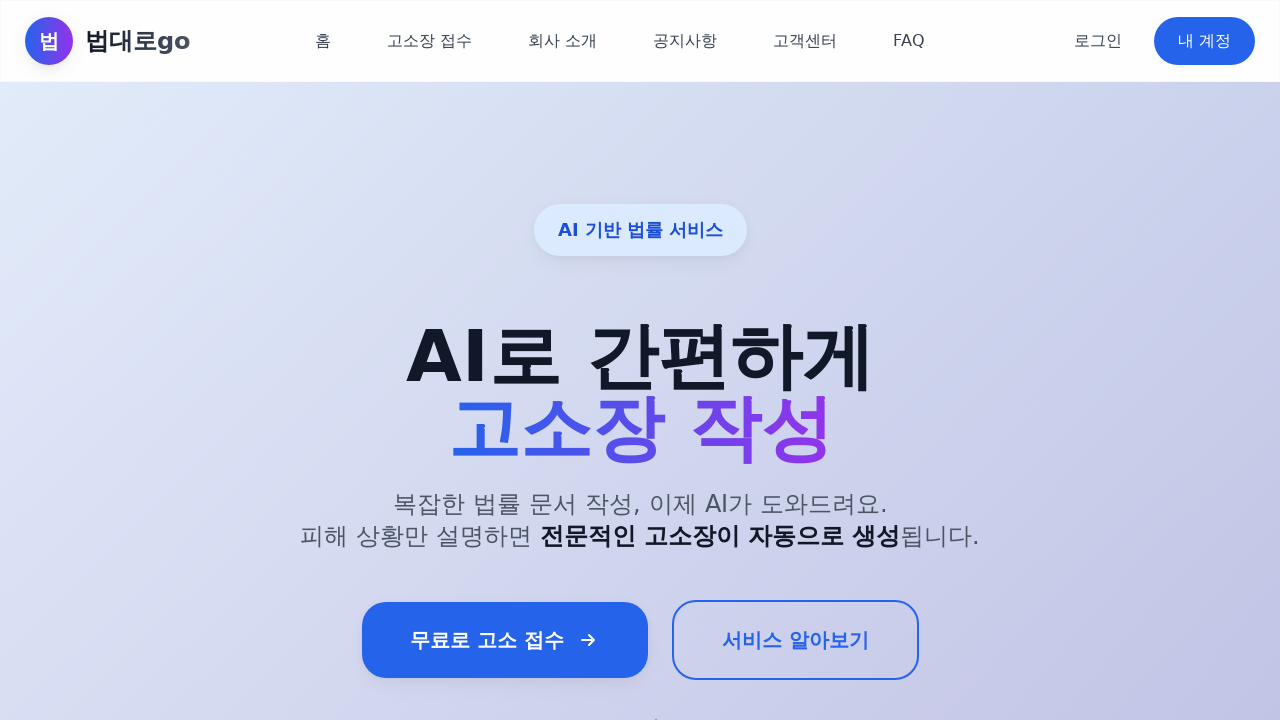

Waited for page to reach networkidle state
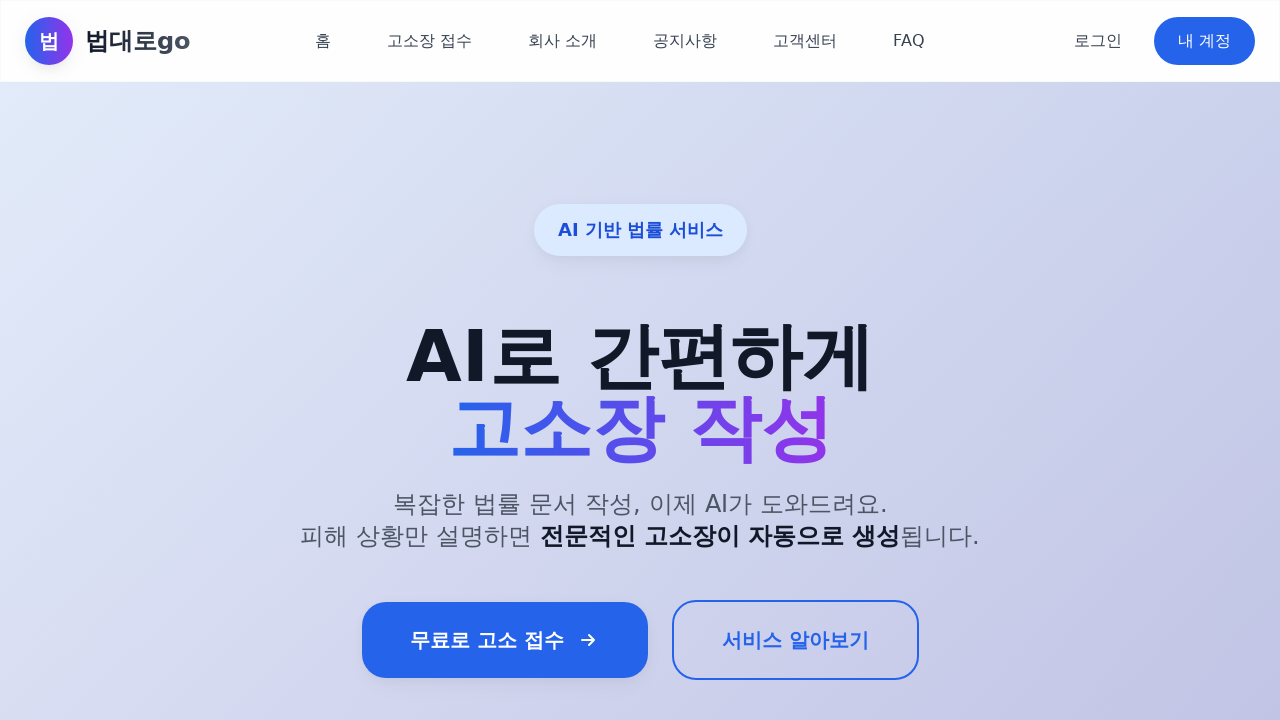

Waited 2 seconds for page stabilization
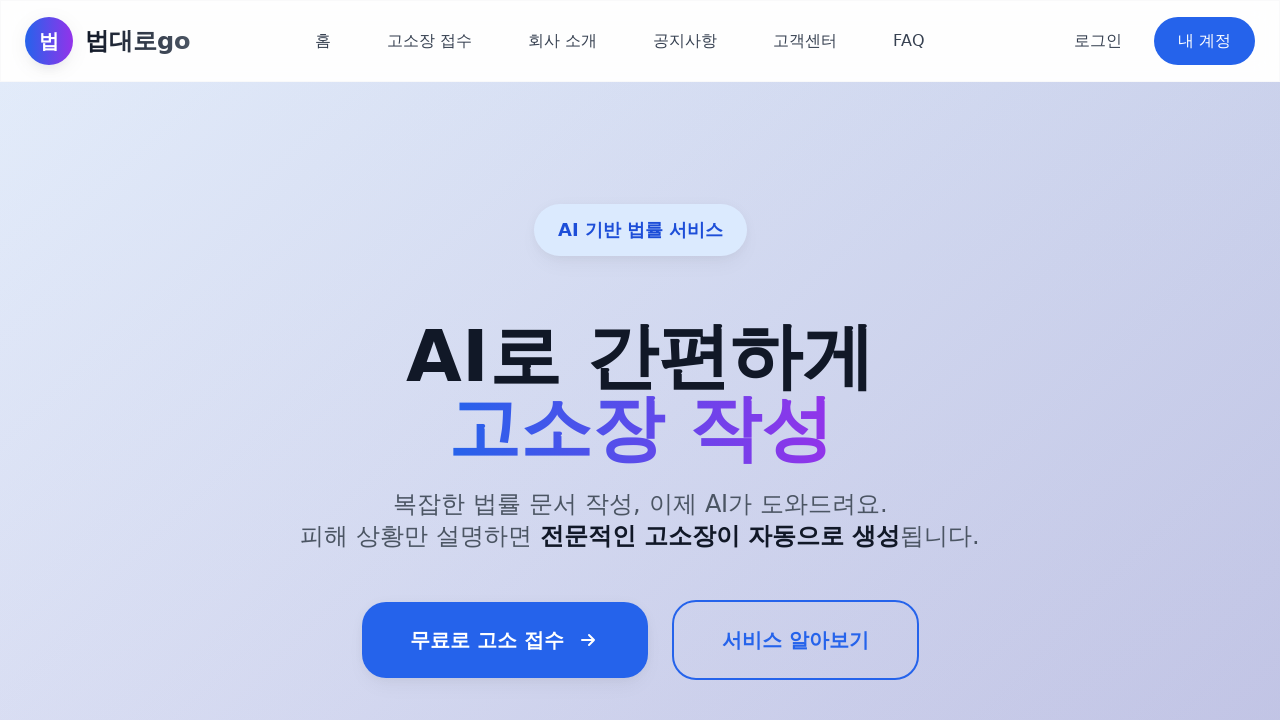

Clicked 'Start writing complaint' button to navigate to /submit at (430, 41) on a[href="/submit"] >> nth=0
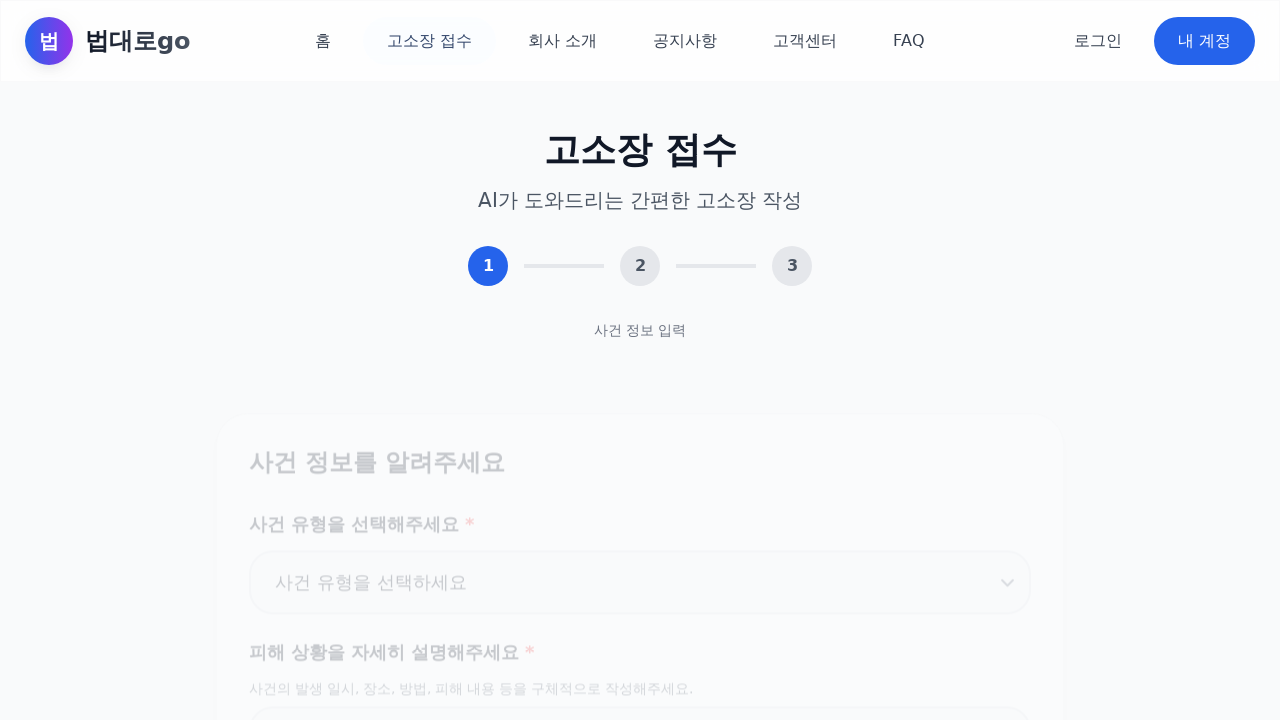

Waited for navigation to /submit page
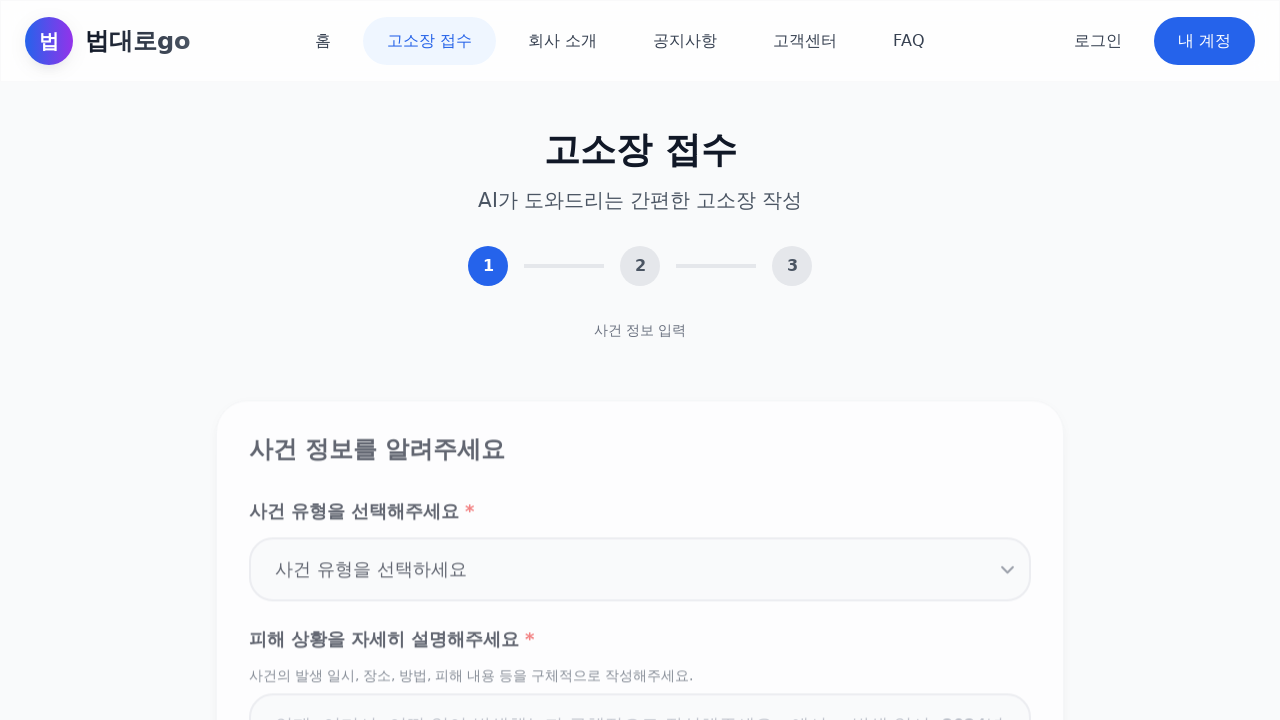

Waited 2 seconds for /submit page to fully load
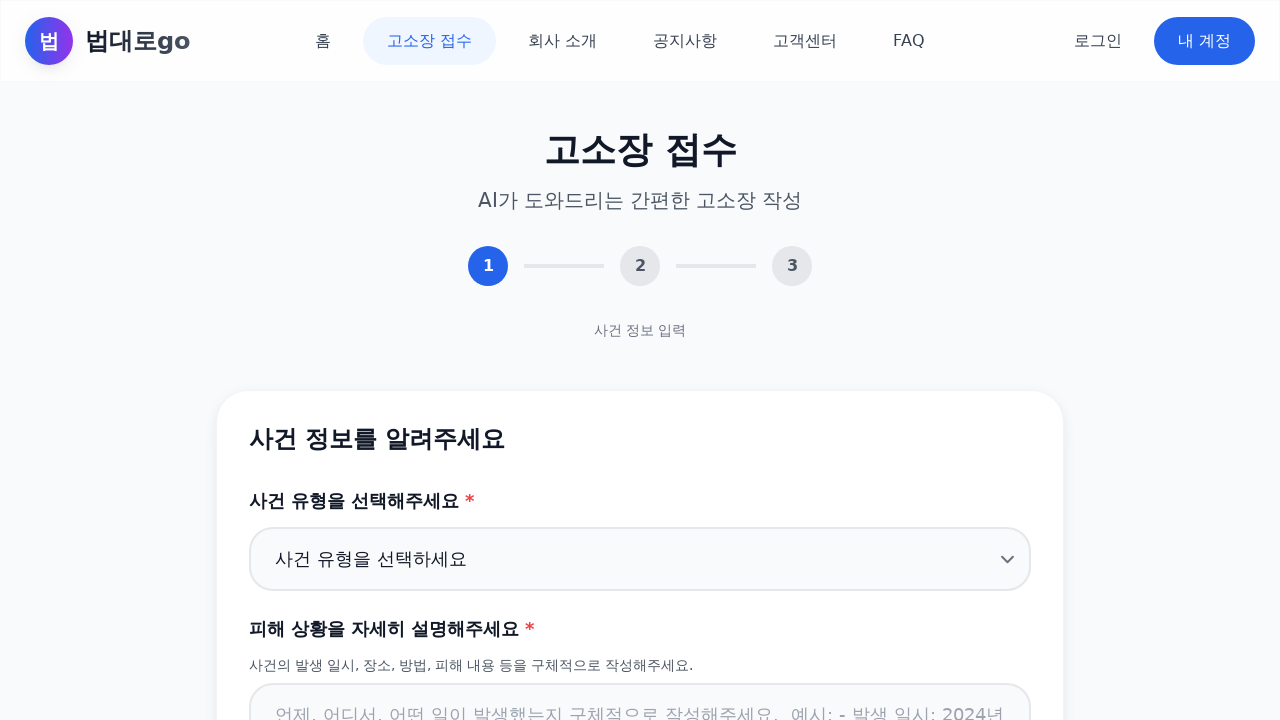

Selected case type: Fraud (사기) on select[name="caseType"]
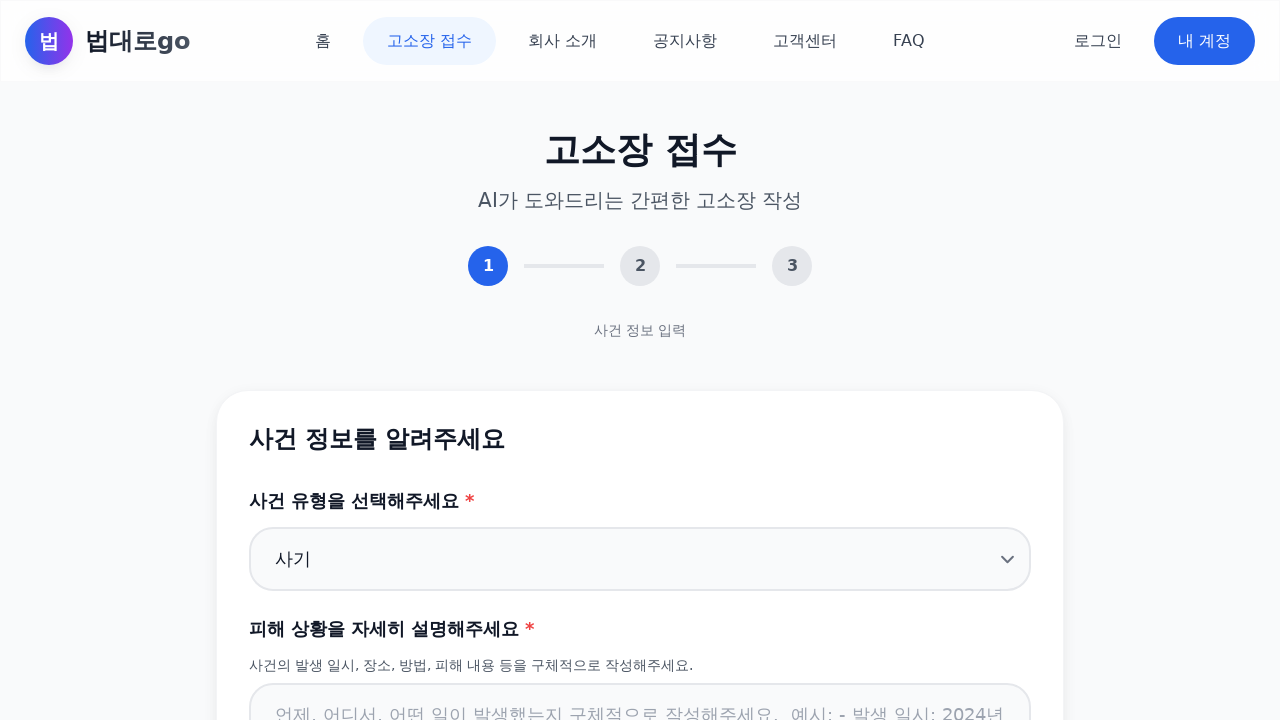

Filled in case description with fraud details on textarea[name="description"]
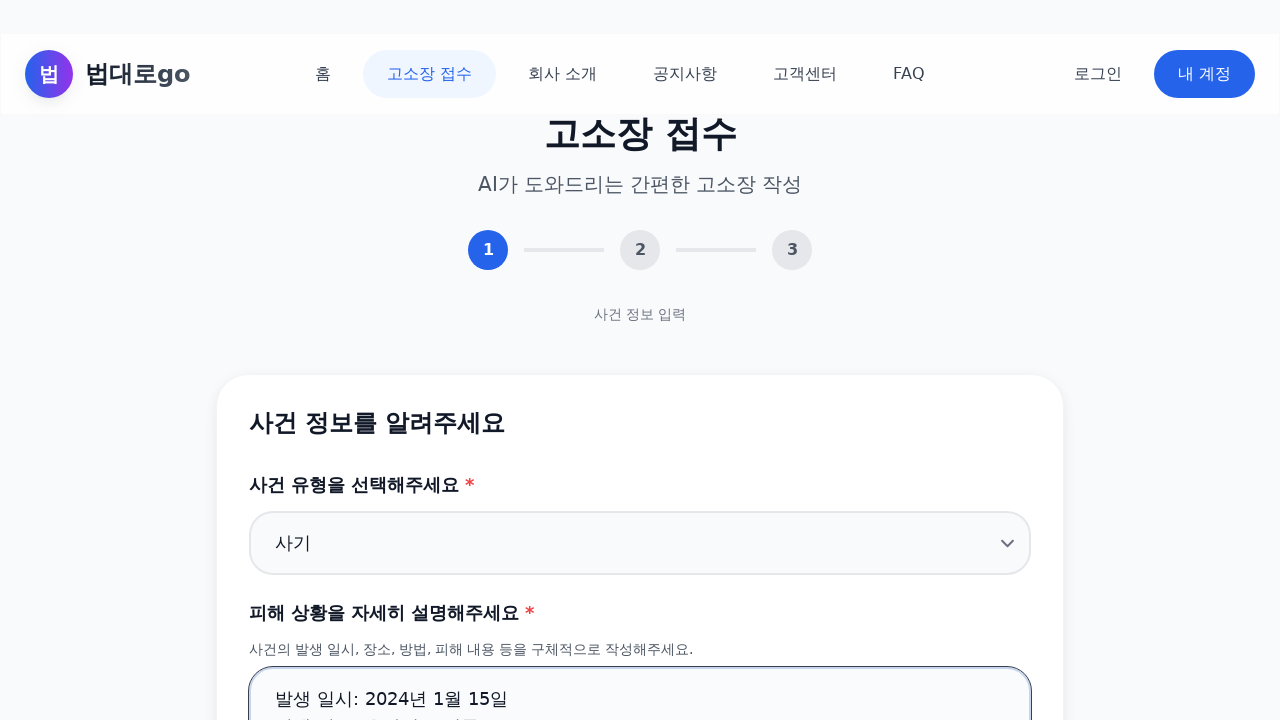

Clicked 'Next Step' button to proceed to Step 2 at (950, 360) on button:has-text("다음 단계")
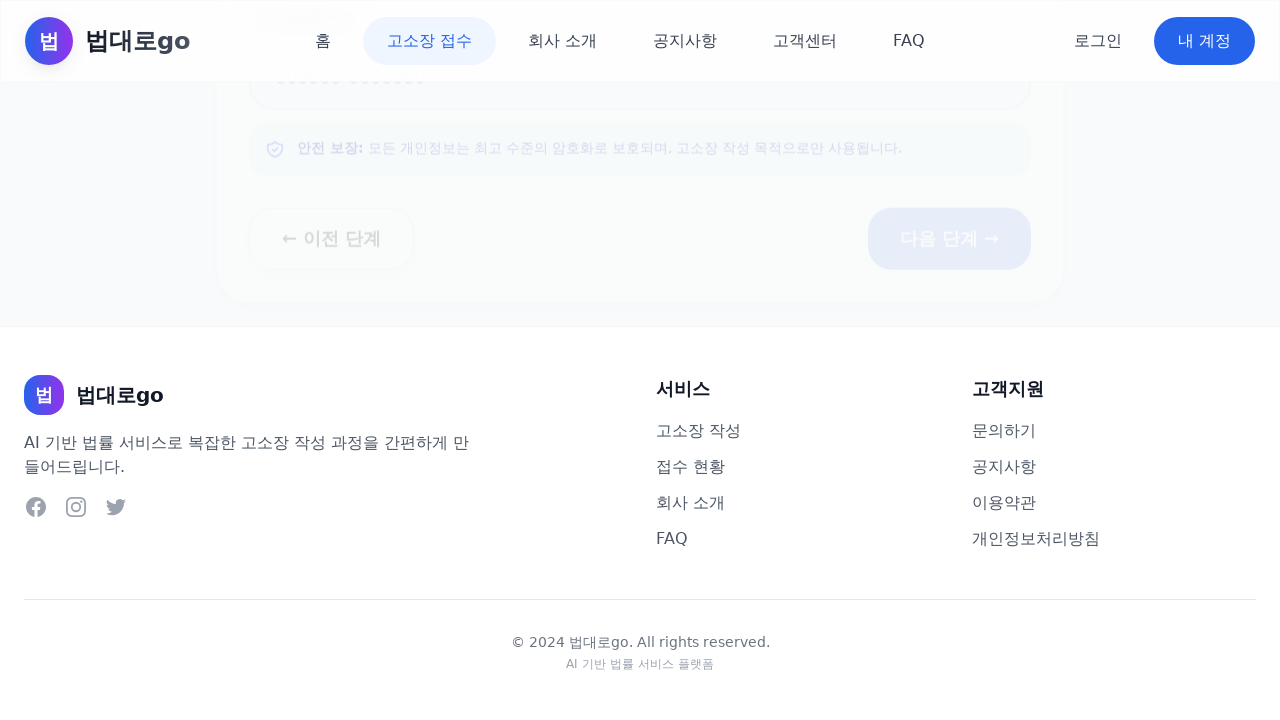

Waited 1 second for Step 2 to load
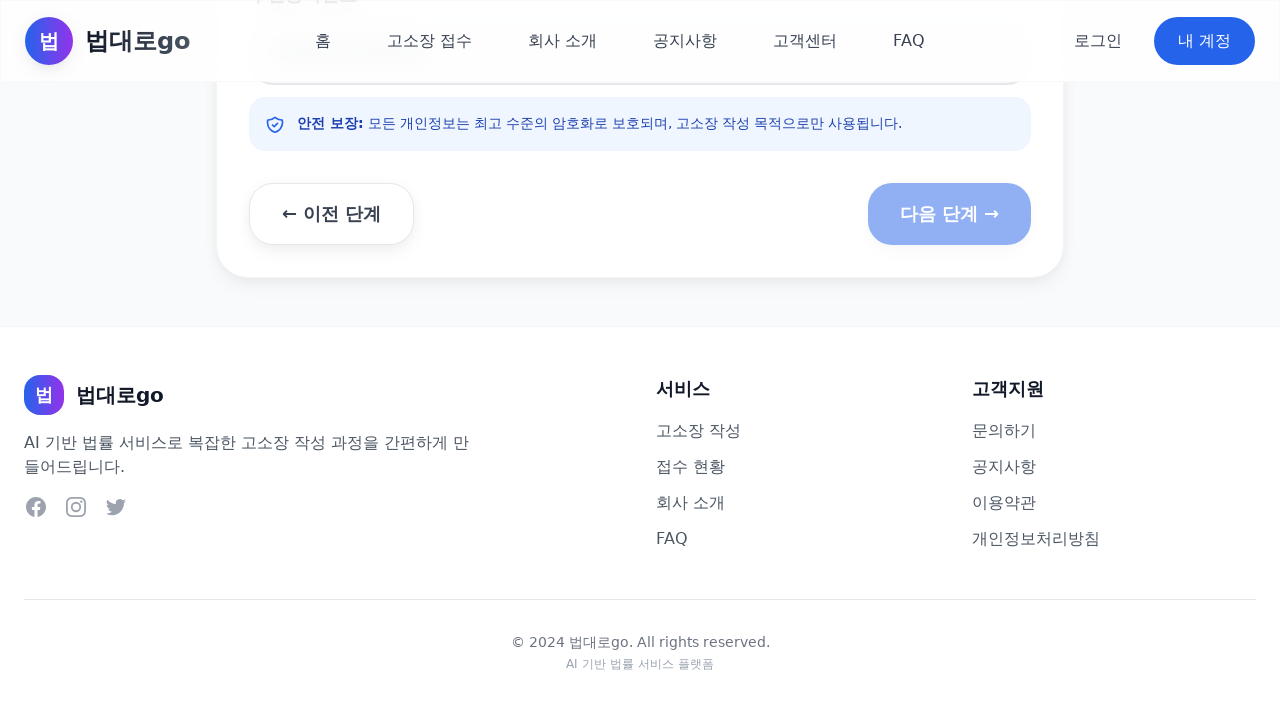

Entered name: 홍길동 on input[name="name"]
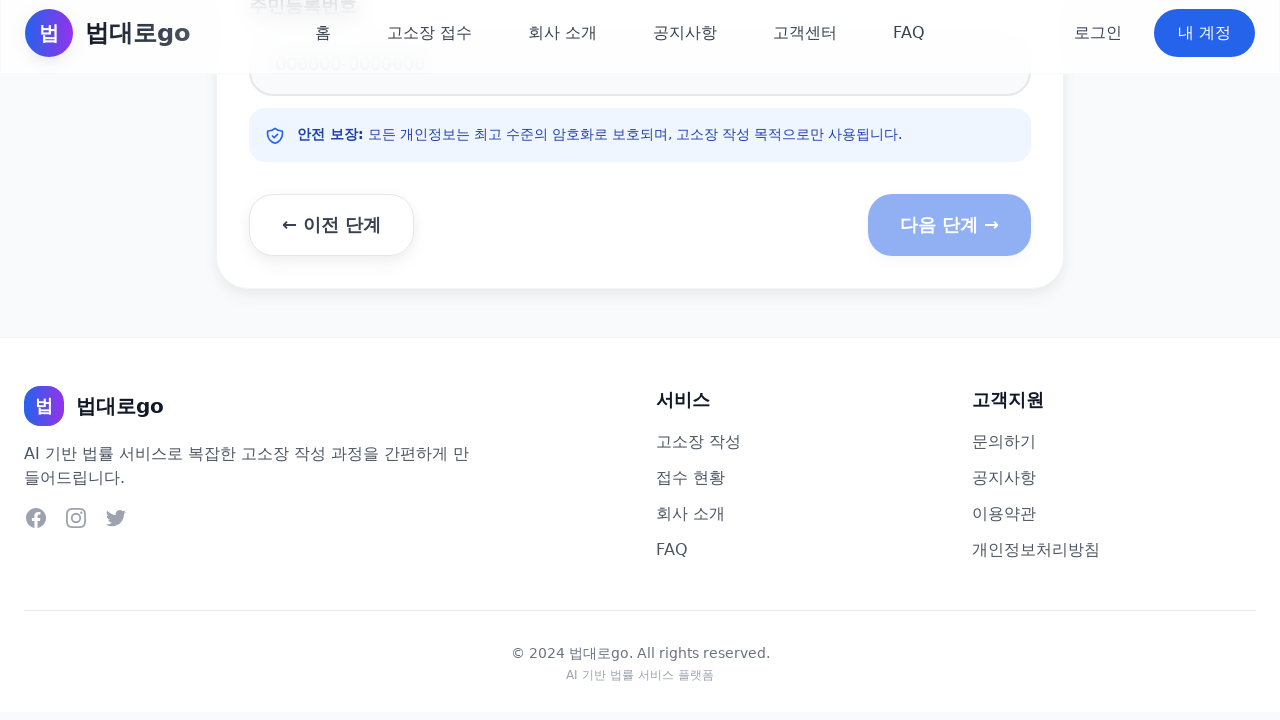

Entered phone number: 010-1234-5678 on input[name="phone"]
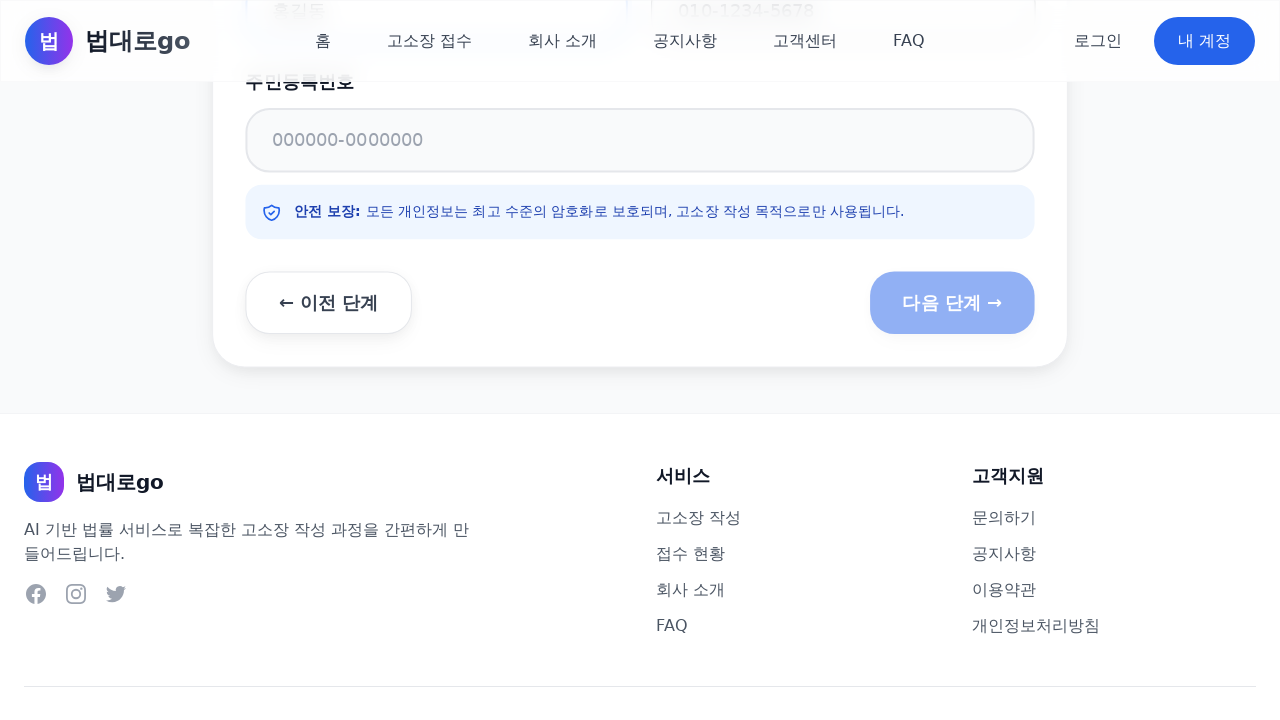

Entered social security number: 901010-1234567 on input[name="ssn"]
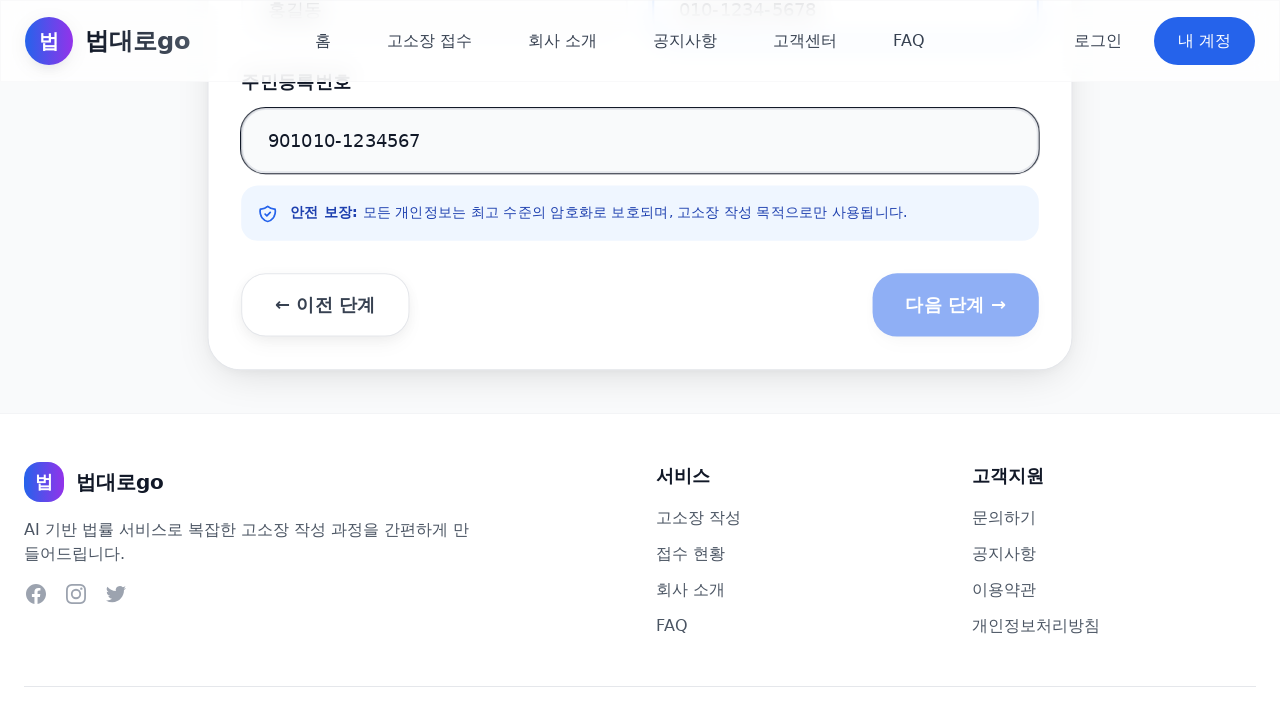

Clicked 'Next Step' button to proceed to Step 3 at (956, 305) on button:has-text("다음 단계")
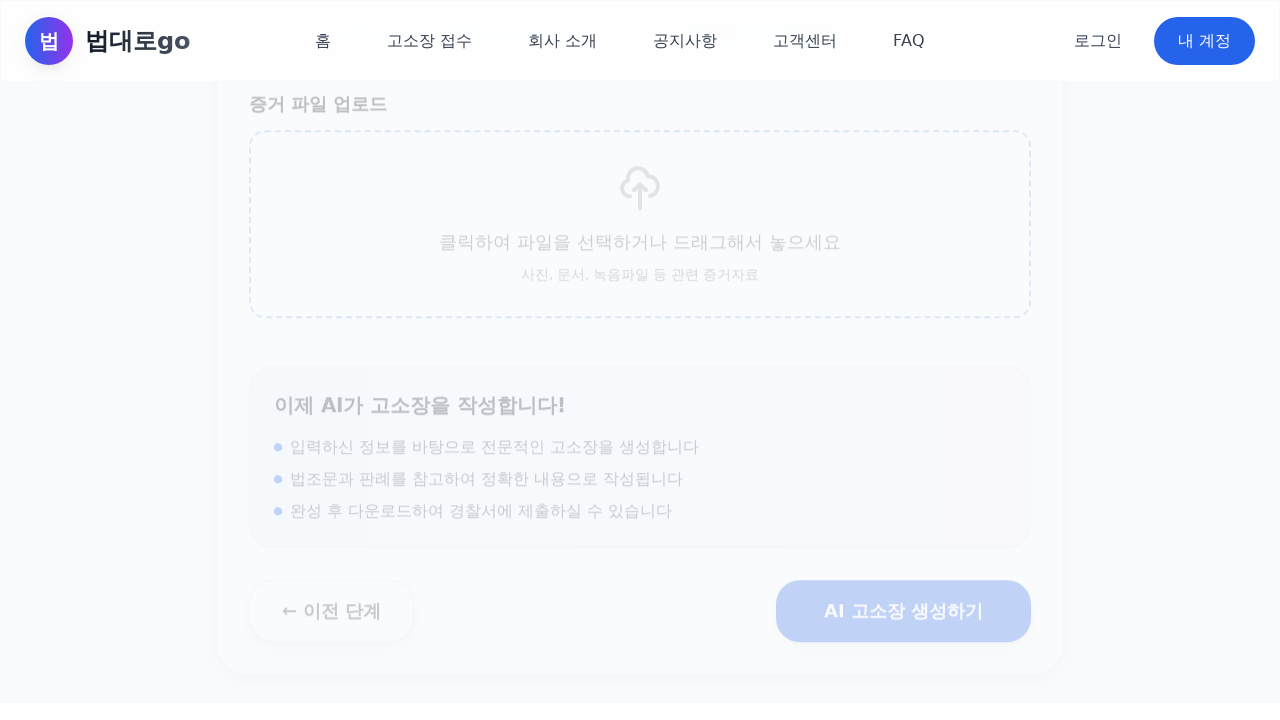

Waited 1 second for Step 3 to load
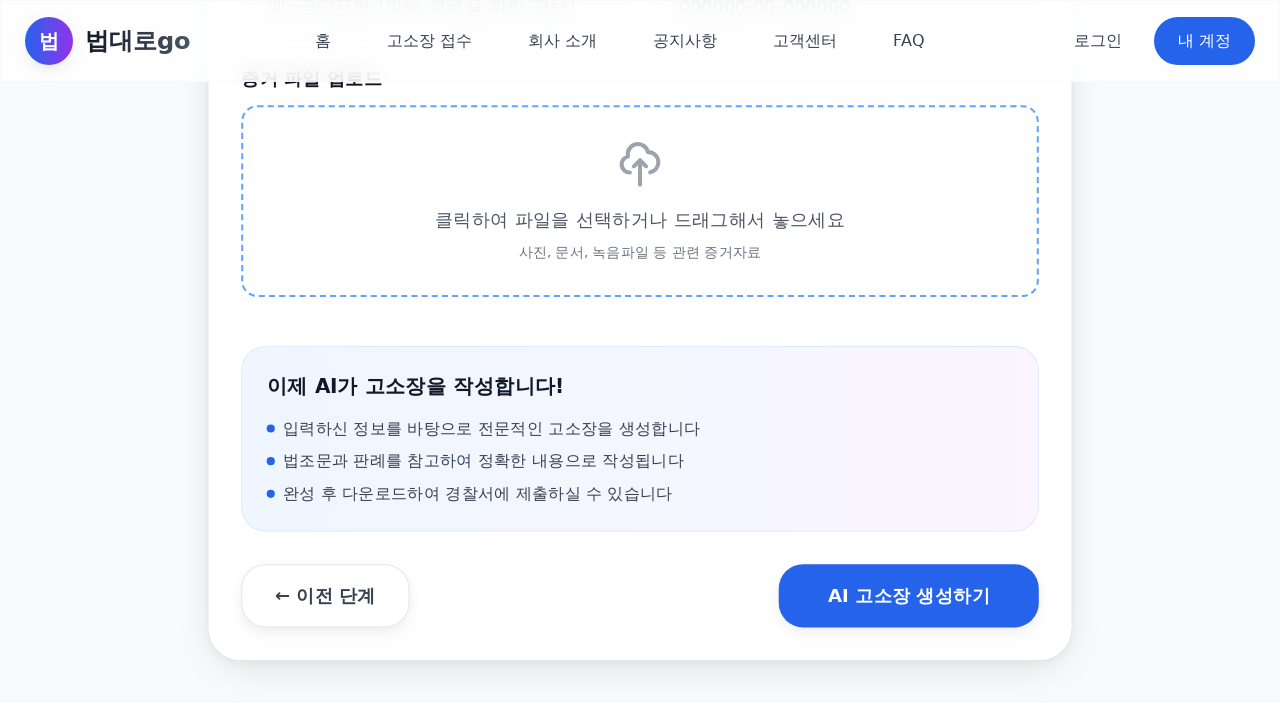

Entered bank information: 국민은행 on input[name="bank"]
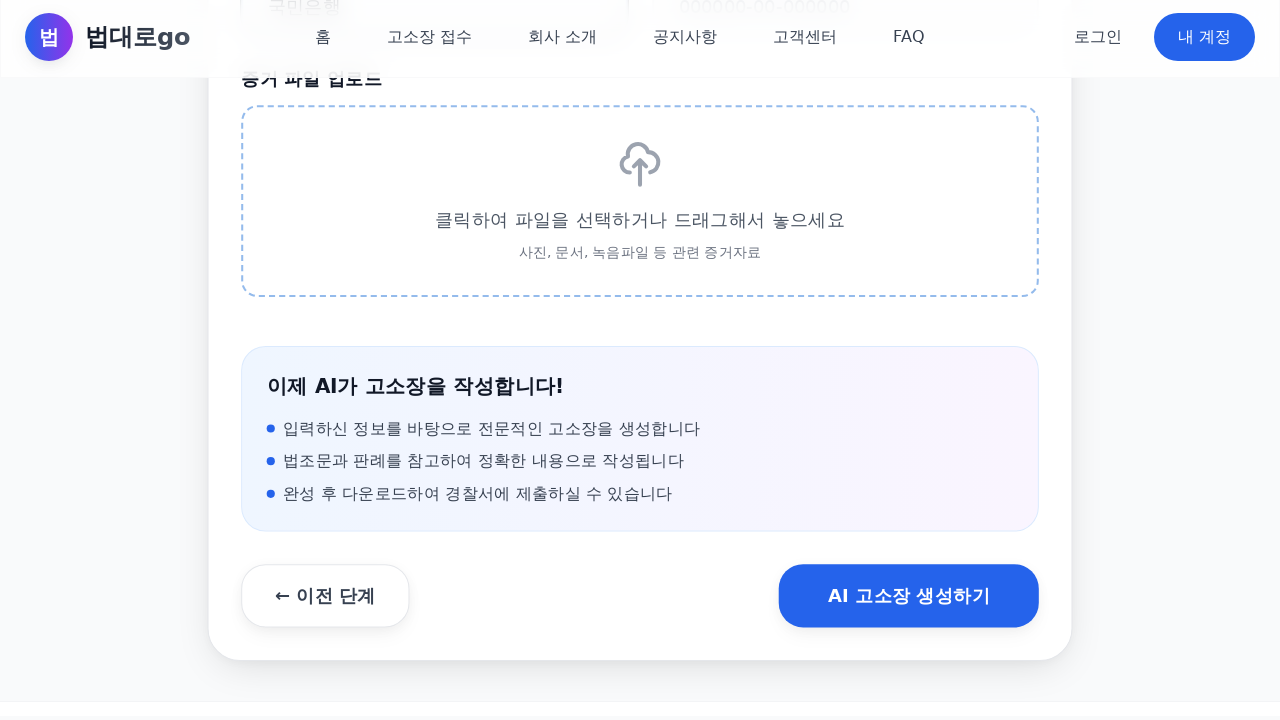

Entered account number: 123456-78-123456 on input[name="account"]
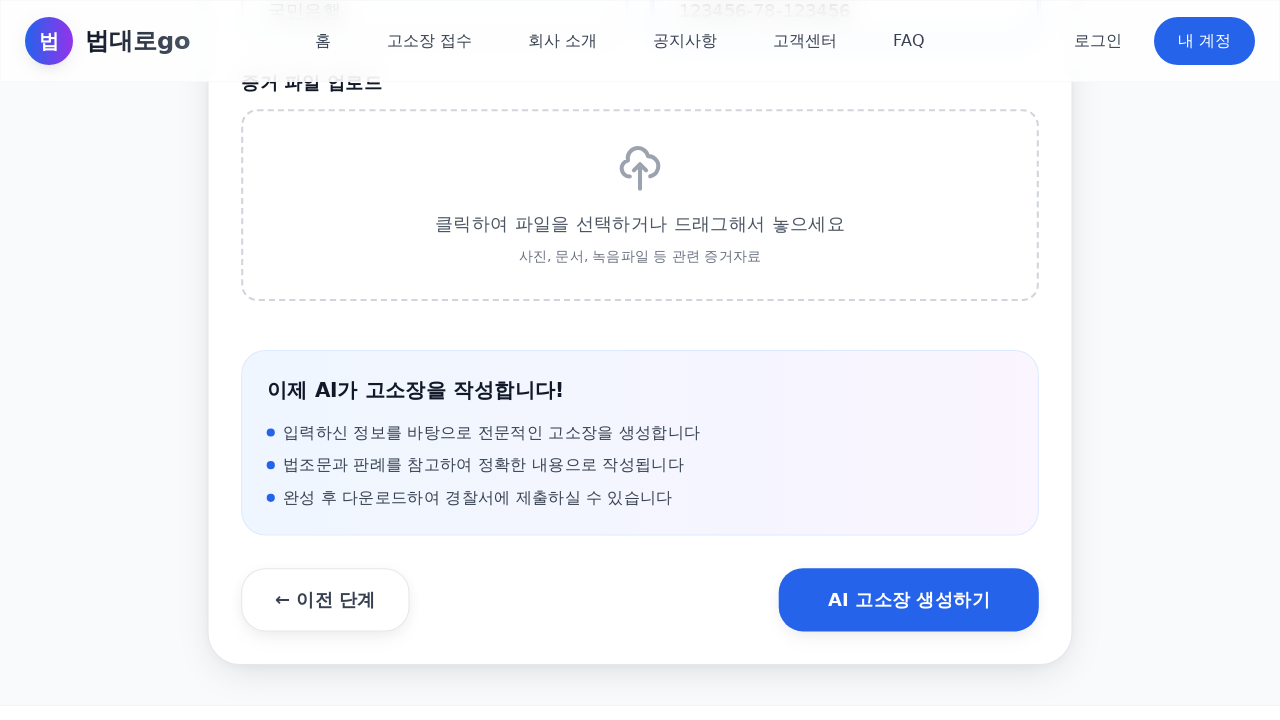

Clicked 'Generate AI Complaint' button to initiate AI processing at (909, 600) on button:has-text("AI 고소장 생성하기")
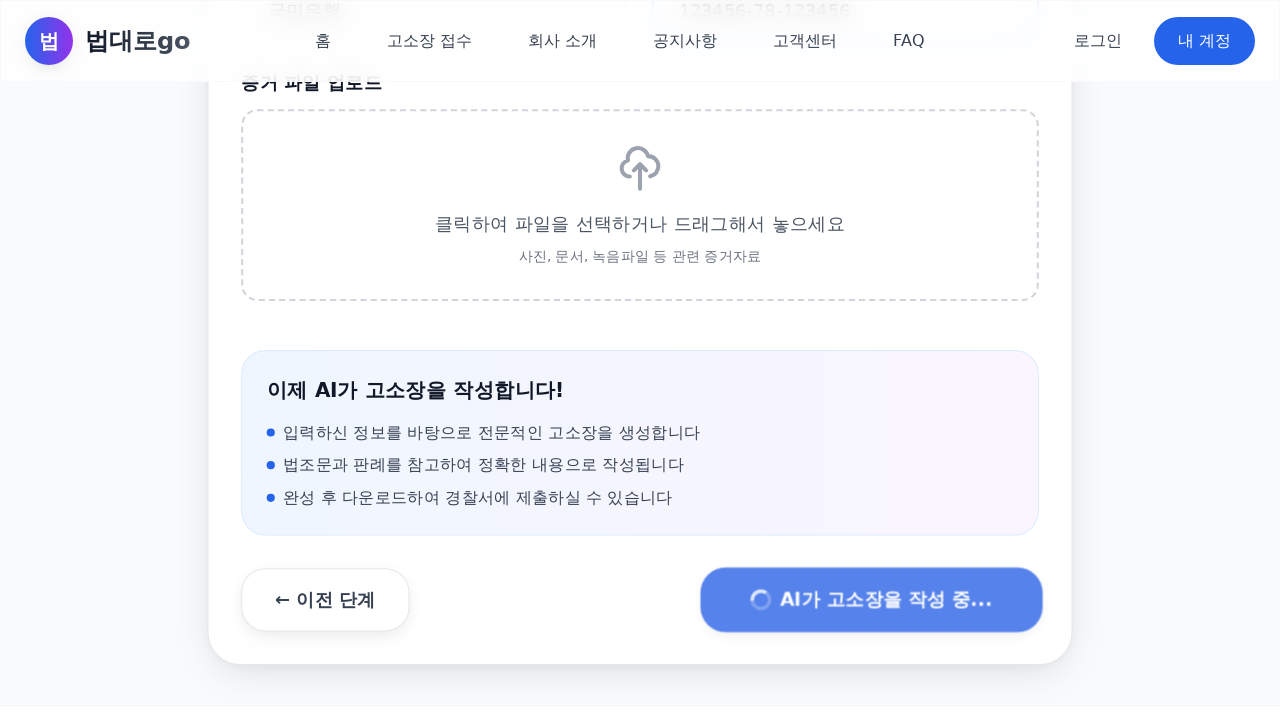

Waited 5 seconds for AI complaint generation to complete
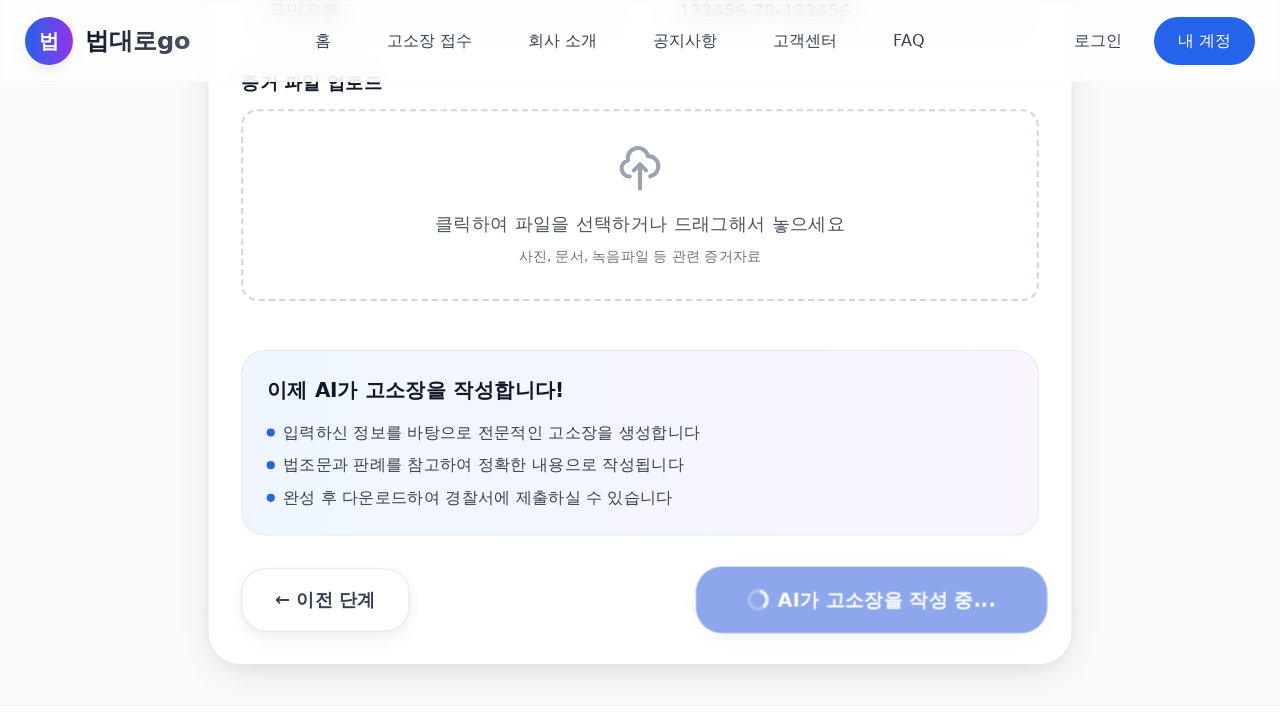

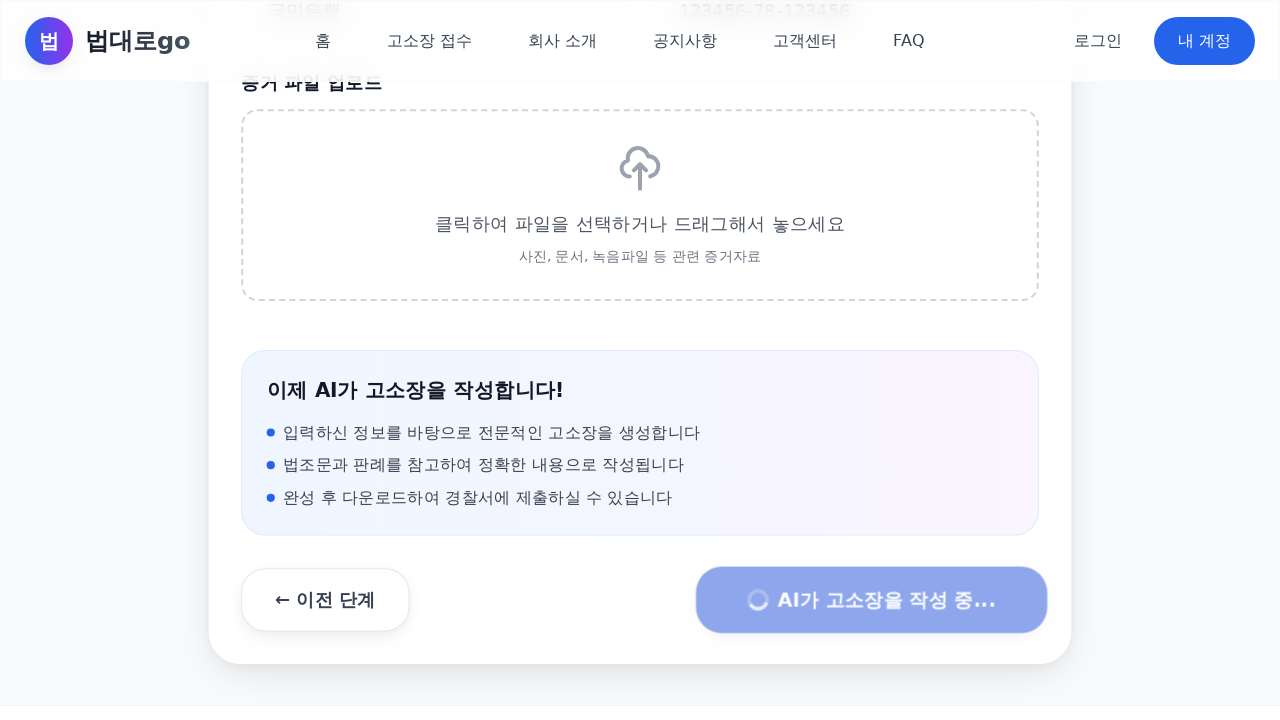